Tests slider interaction by moving the slider element horizontally using mouse actions

Starting URL: https://demoqa.com/slider/

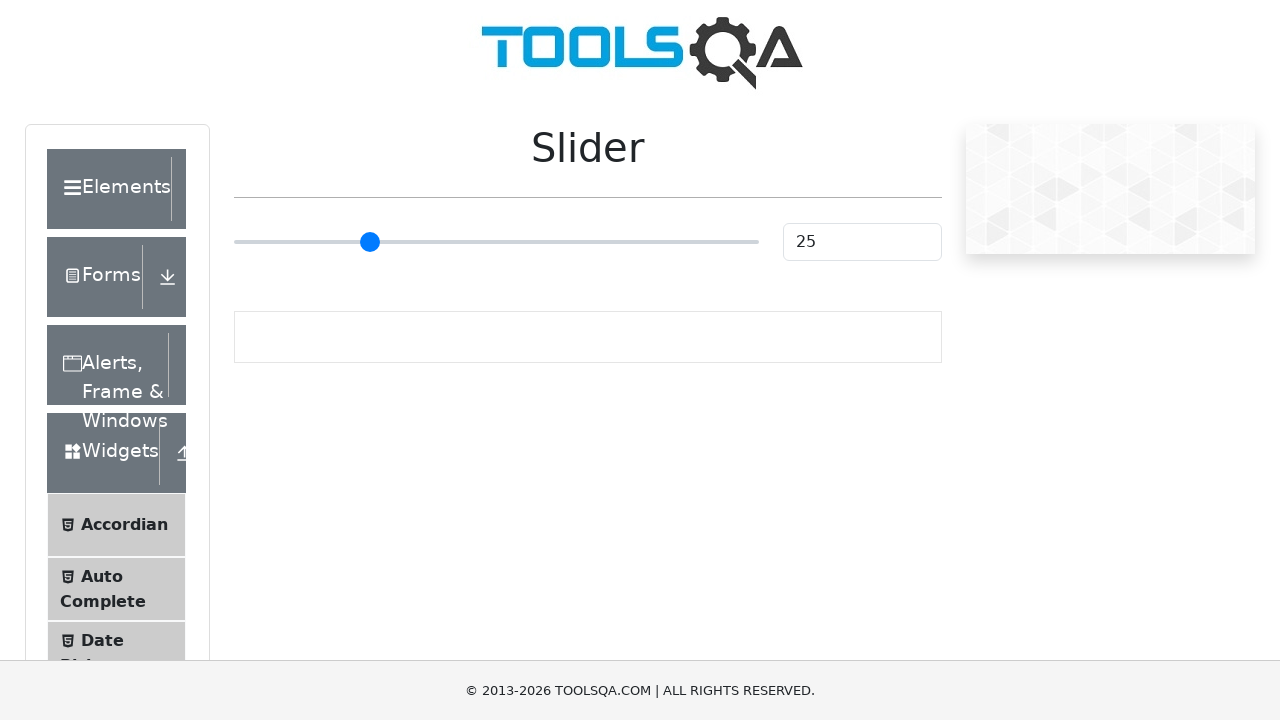

Located slider element with type='range'
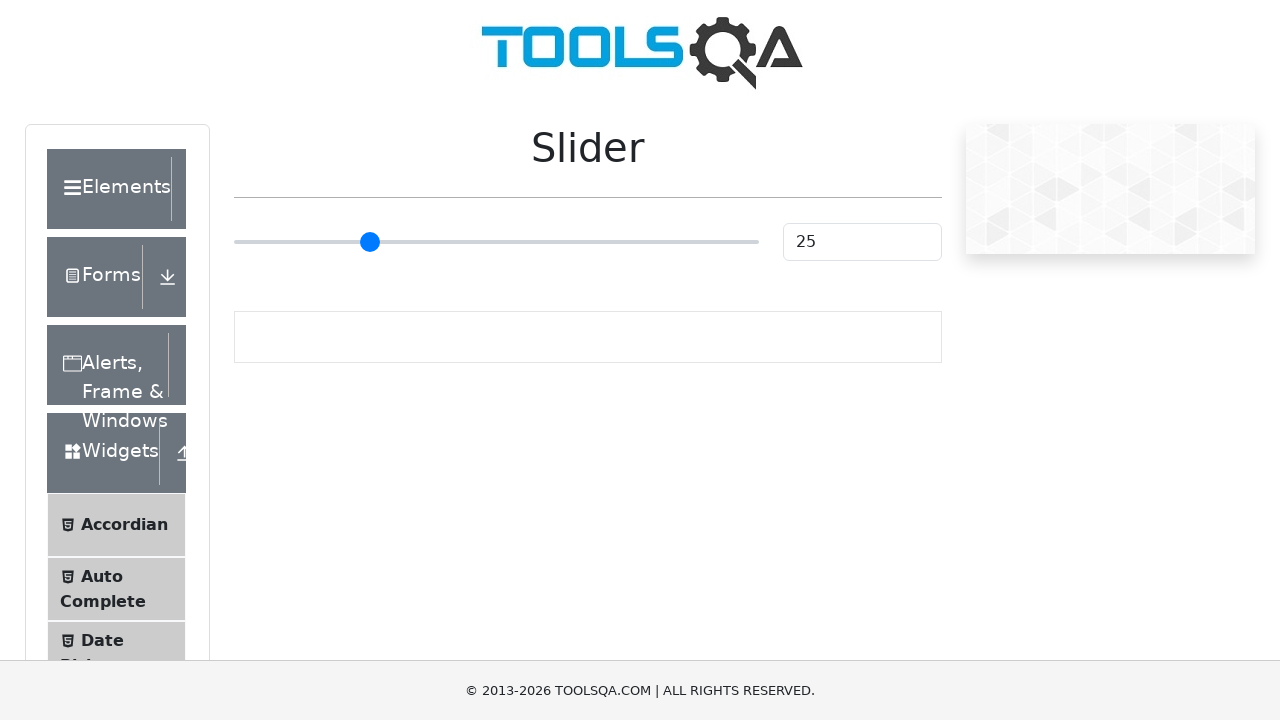

Hovered over slider element at (496, 242) on input[type='range']
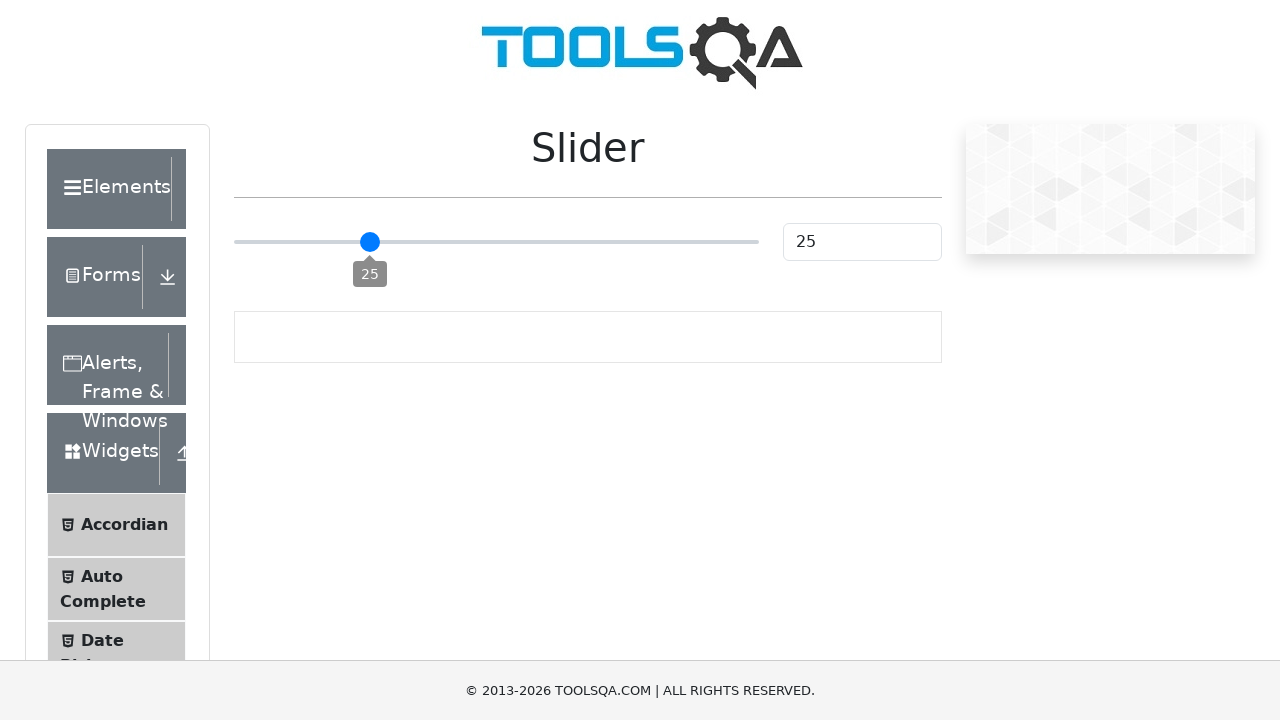

Moved mouse to slider position offset by 50 pixels horizontally at (284, 223)
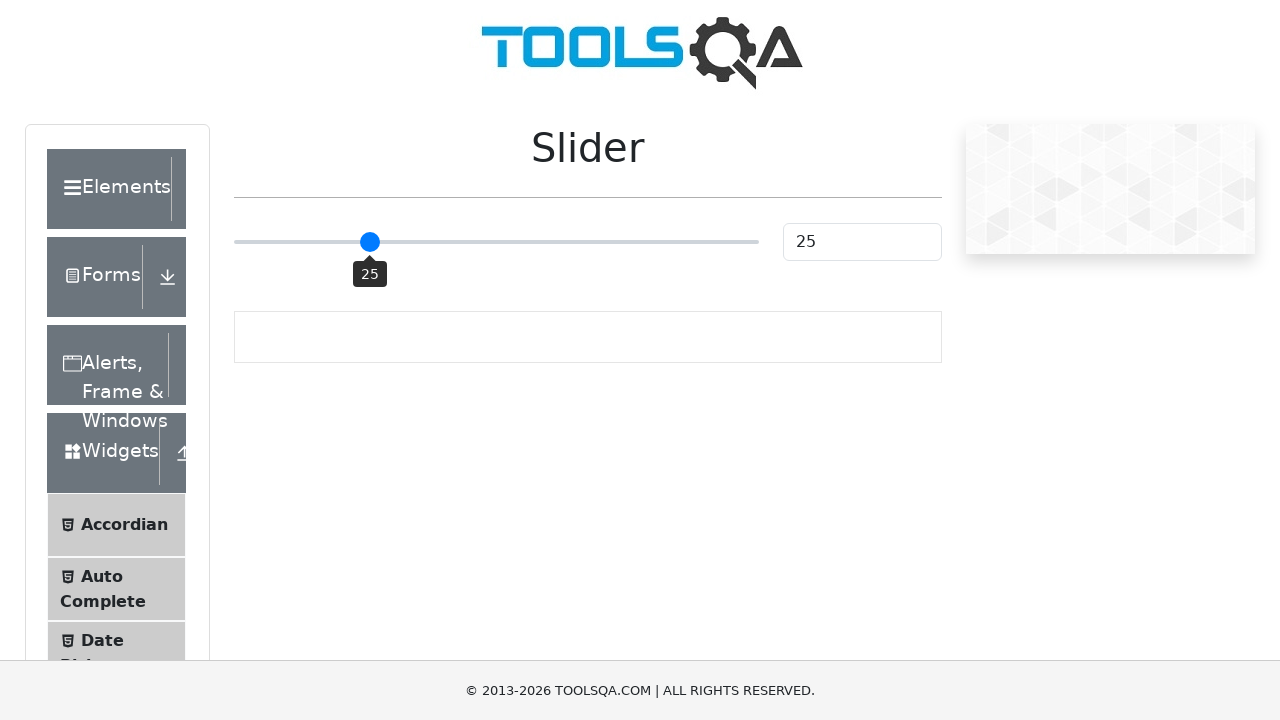

Clicked slider at 50 pixel offset to set new position at (284, 223)
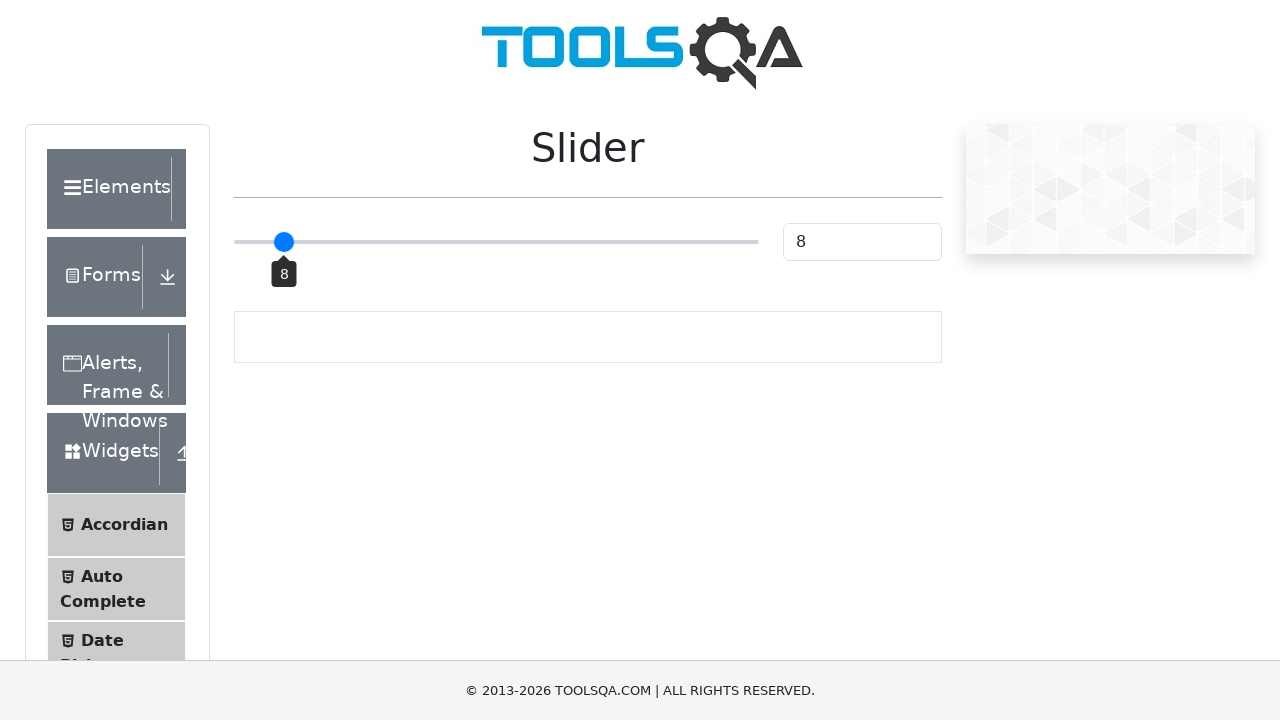

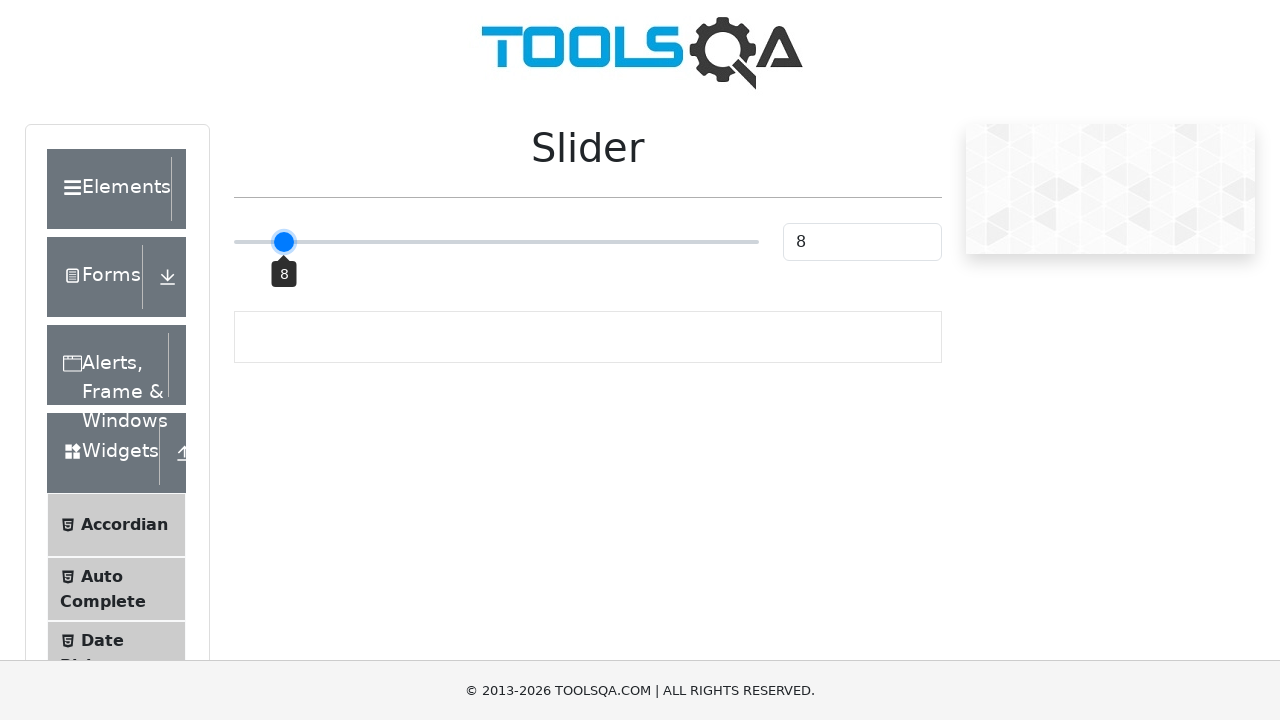